Tests hover functionality by hovering over an avatar element and verifying that the caption/additional information becomes displayed.

Starting URL: http://the-internet.herokuapp.com/hovers

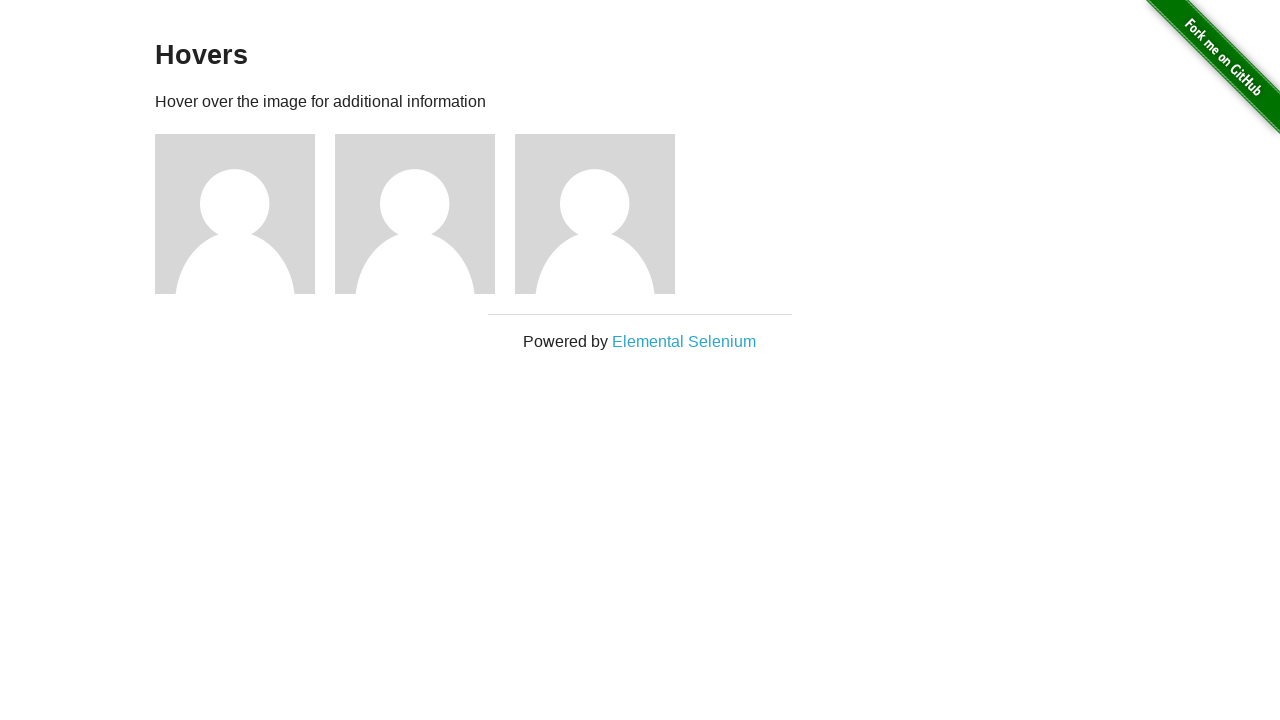

Navigated to hovers page
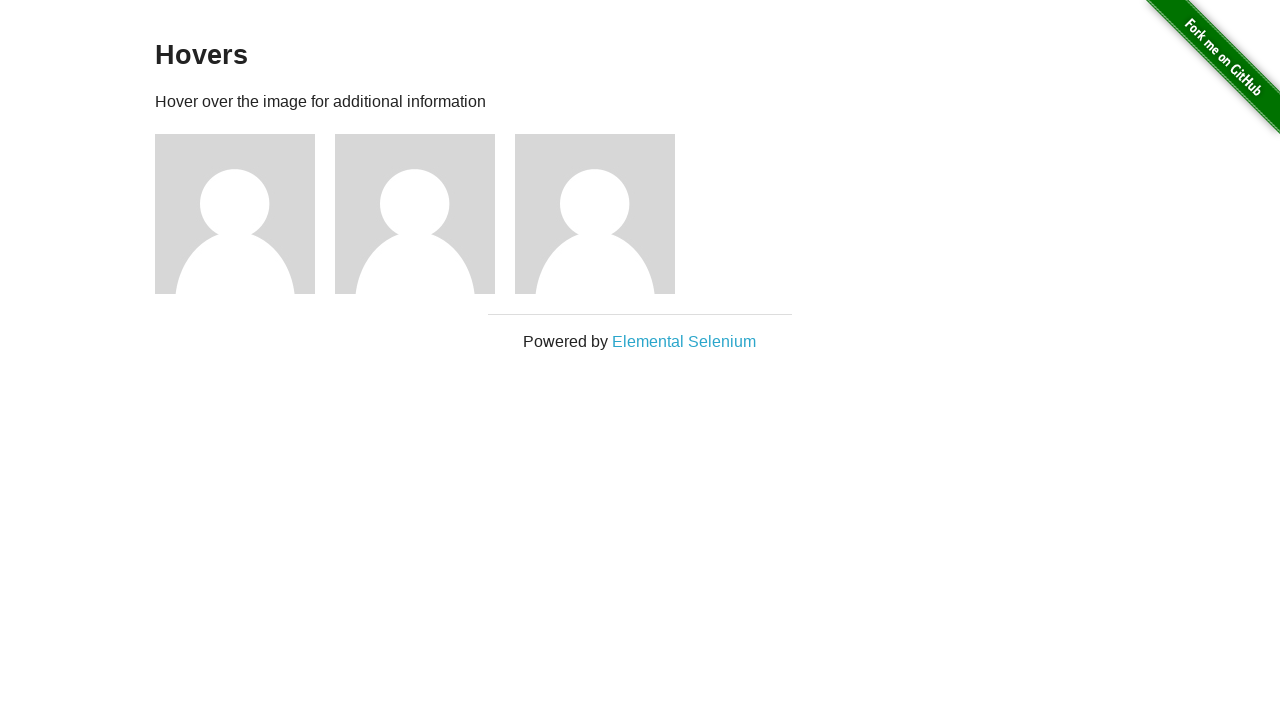

Located first avatar element
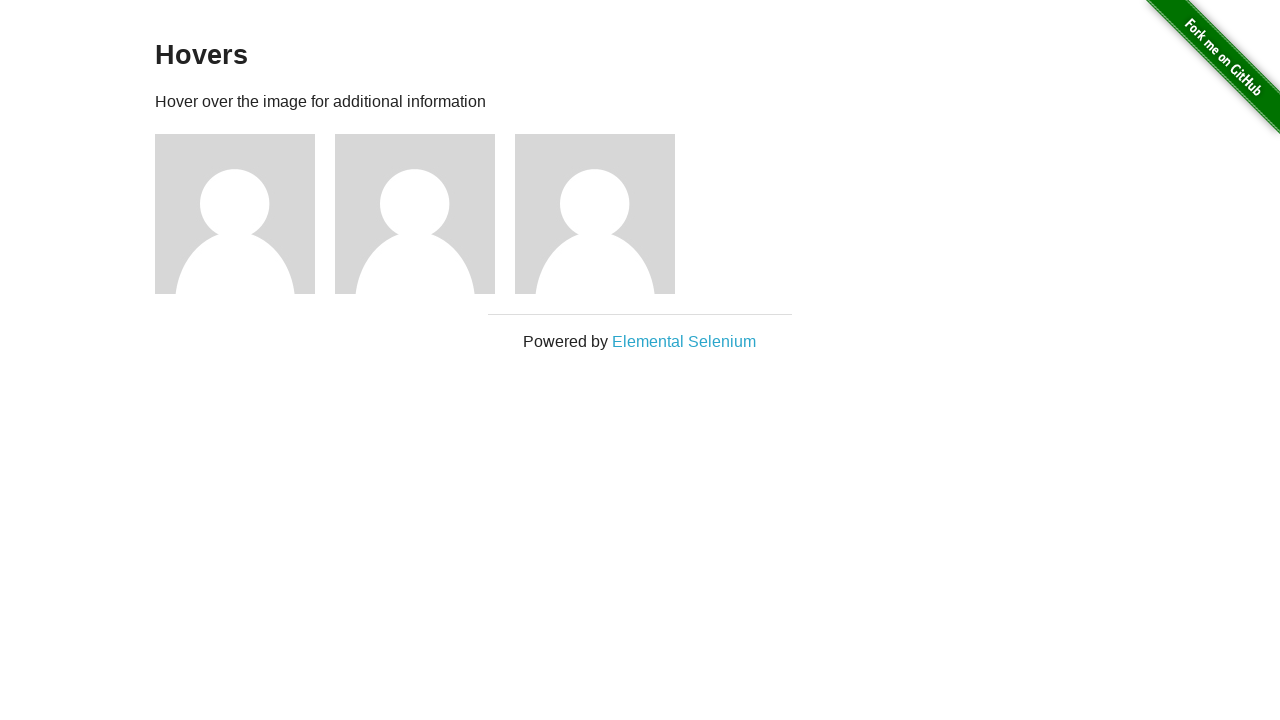

Hovered over avatar element at (245, 214) on .figure >> nth=0
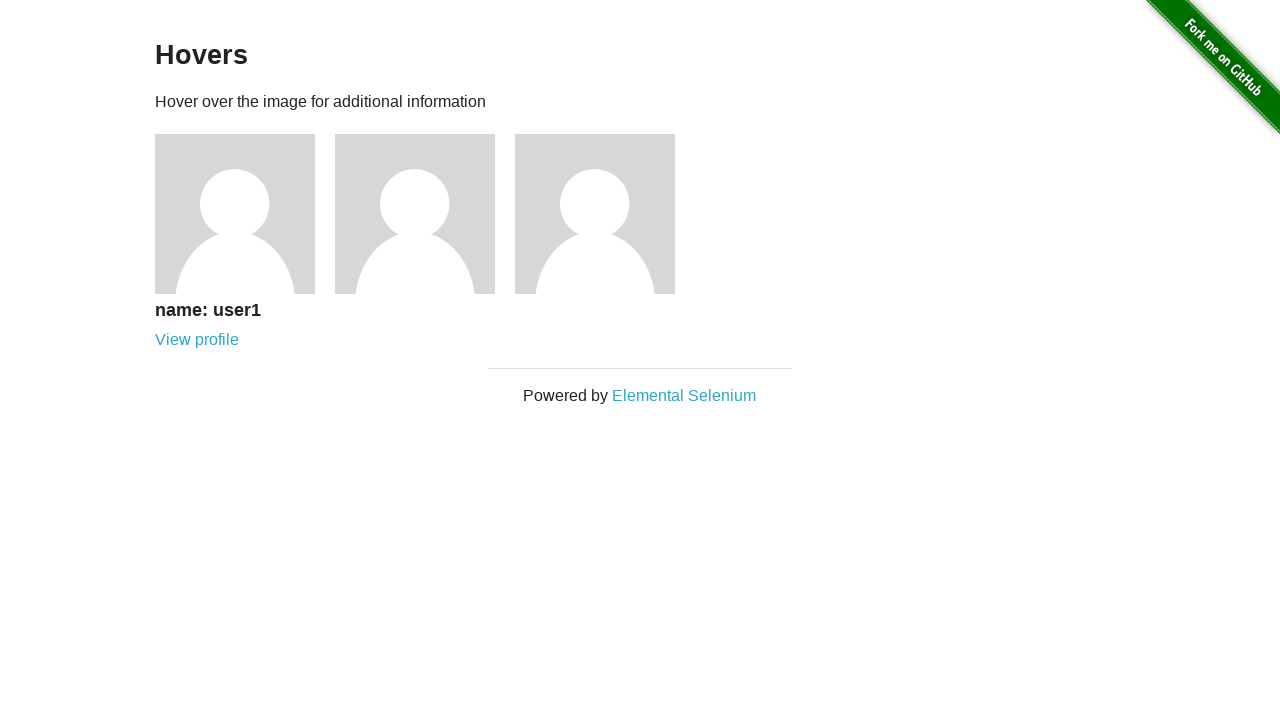

Located caption element
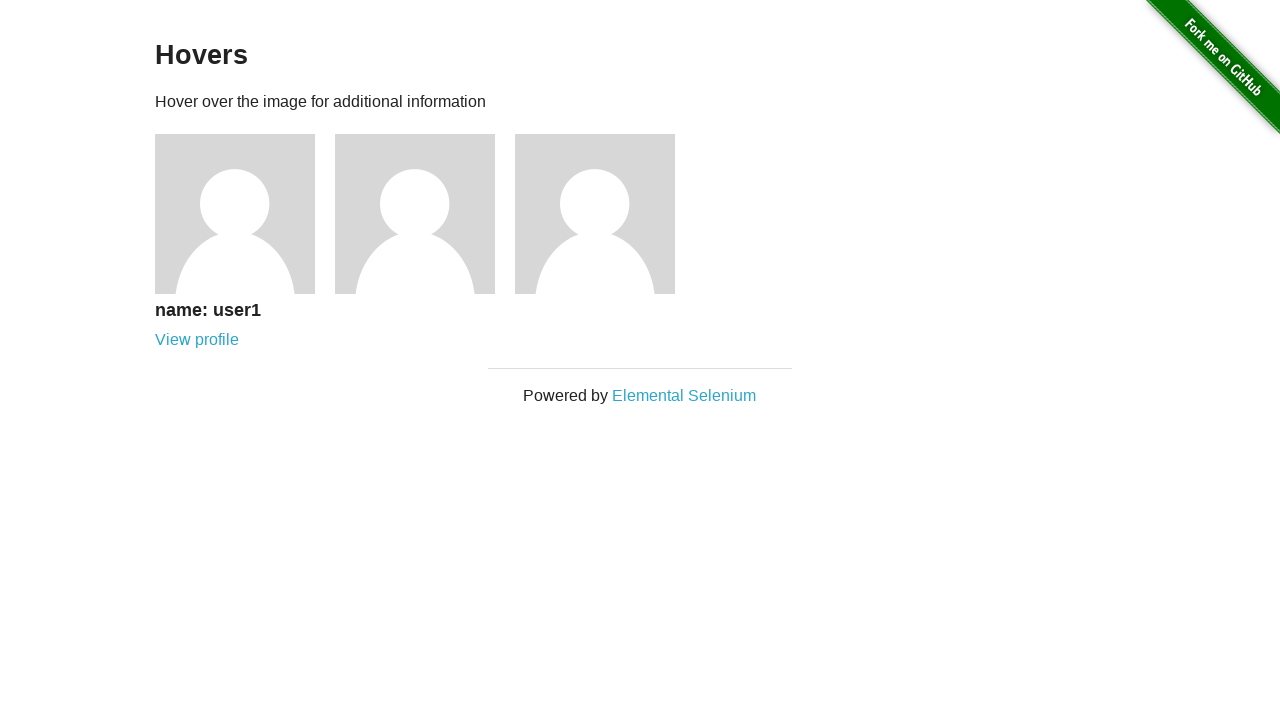

Caption became visible after hover
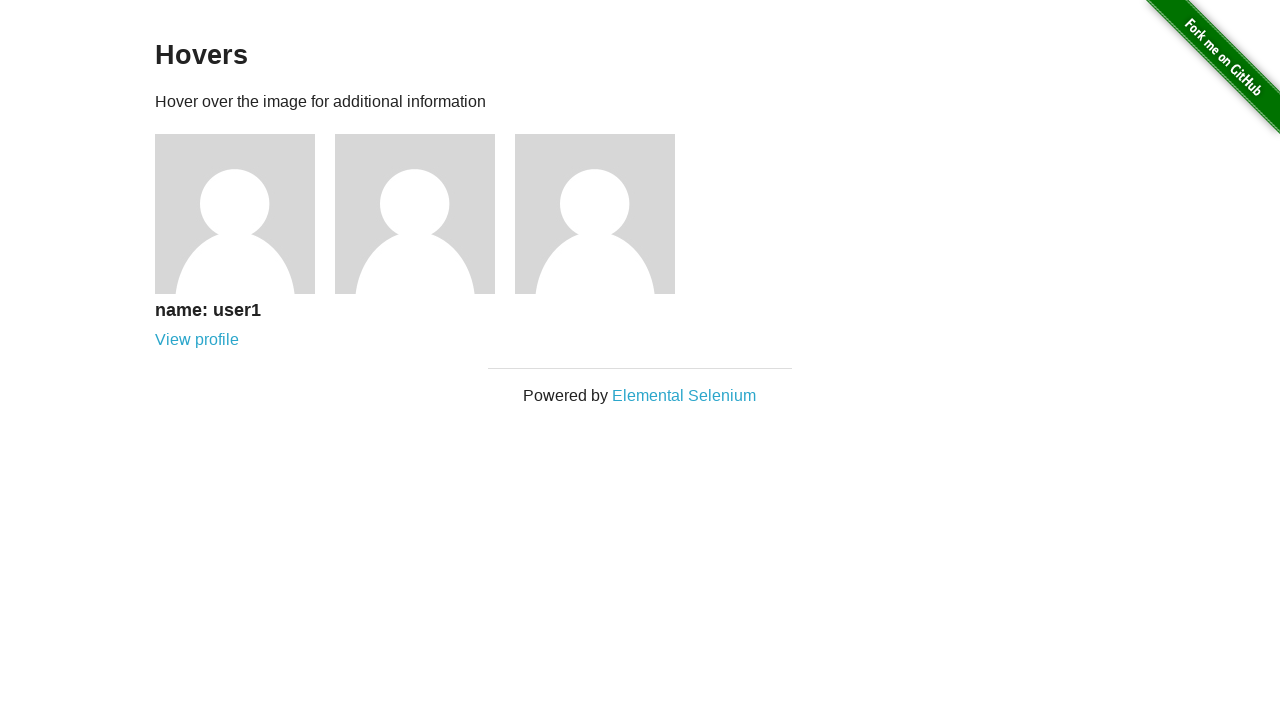

Verified caption is displayed
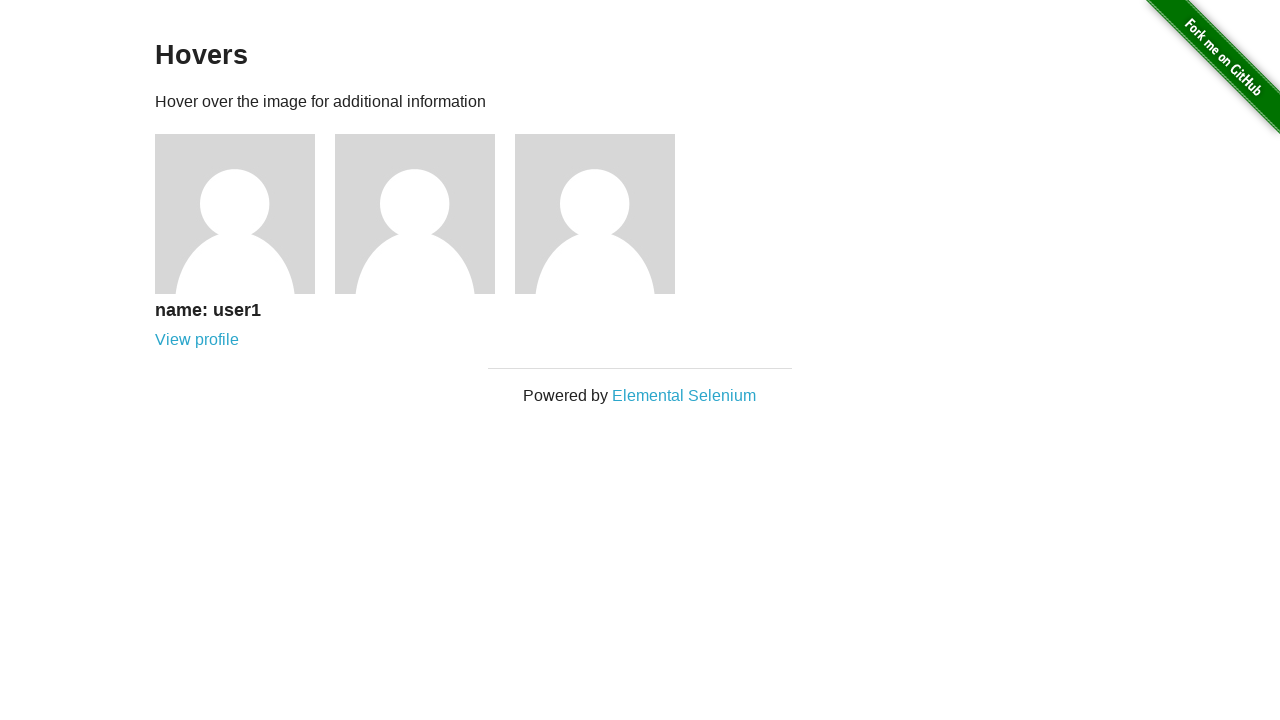

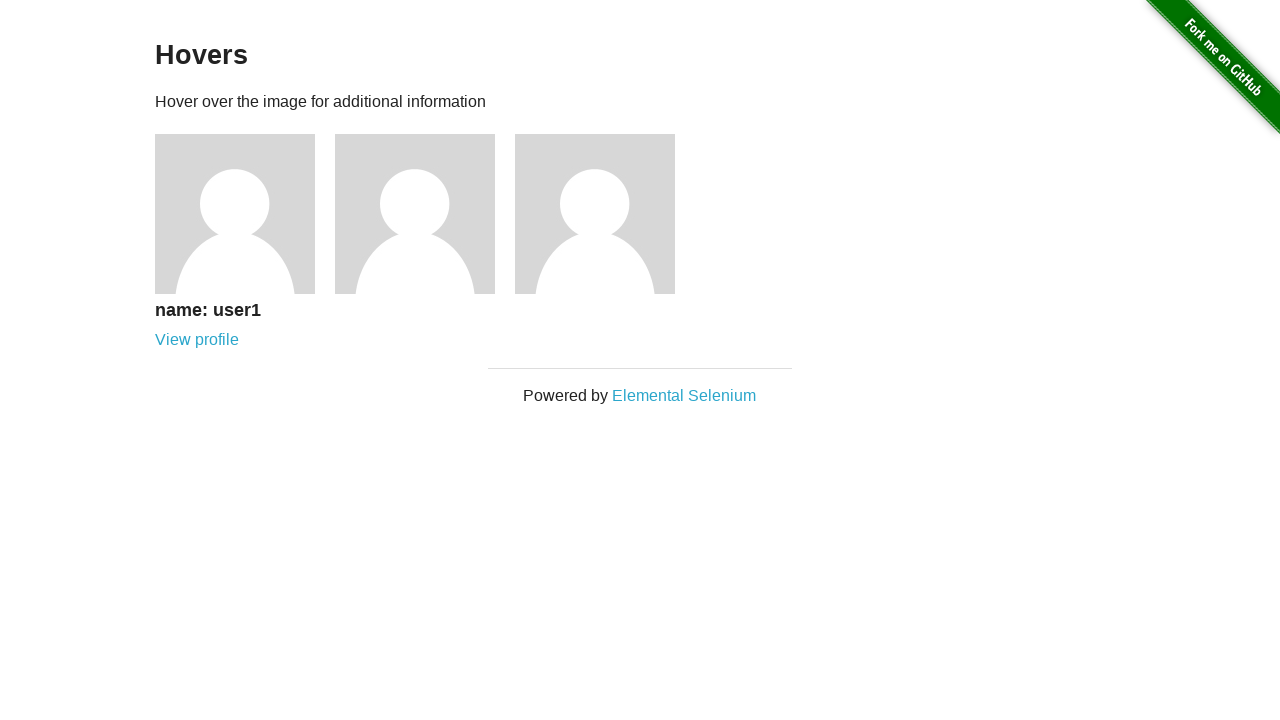